Tests registration form with a valid email format containing dots and numbers

Starting URL: https://suninjuly.github.io/registration1.html

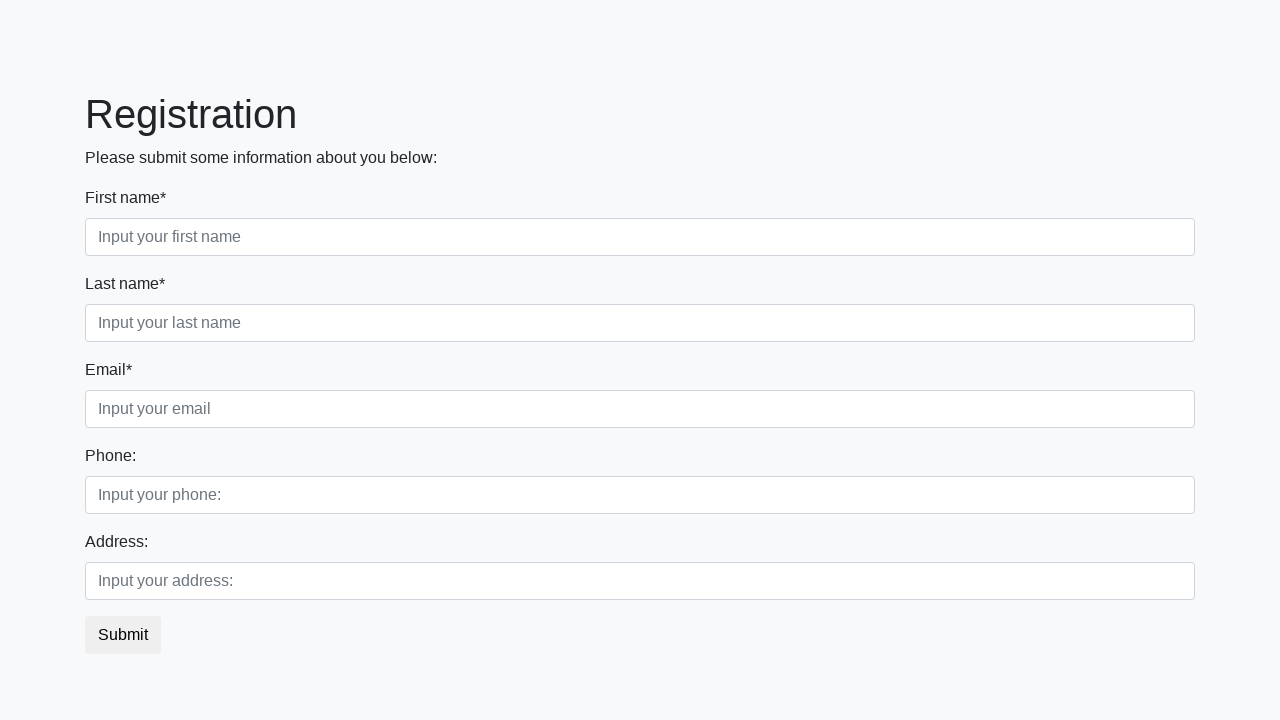

Filled first name field with 'Bob' on .first_block .form-group:nth-child(1) input
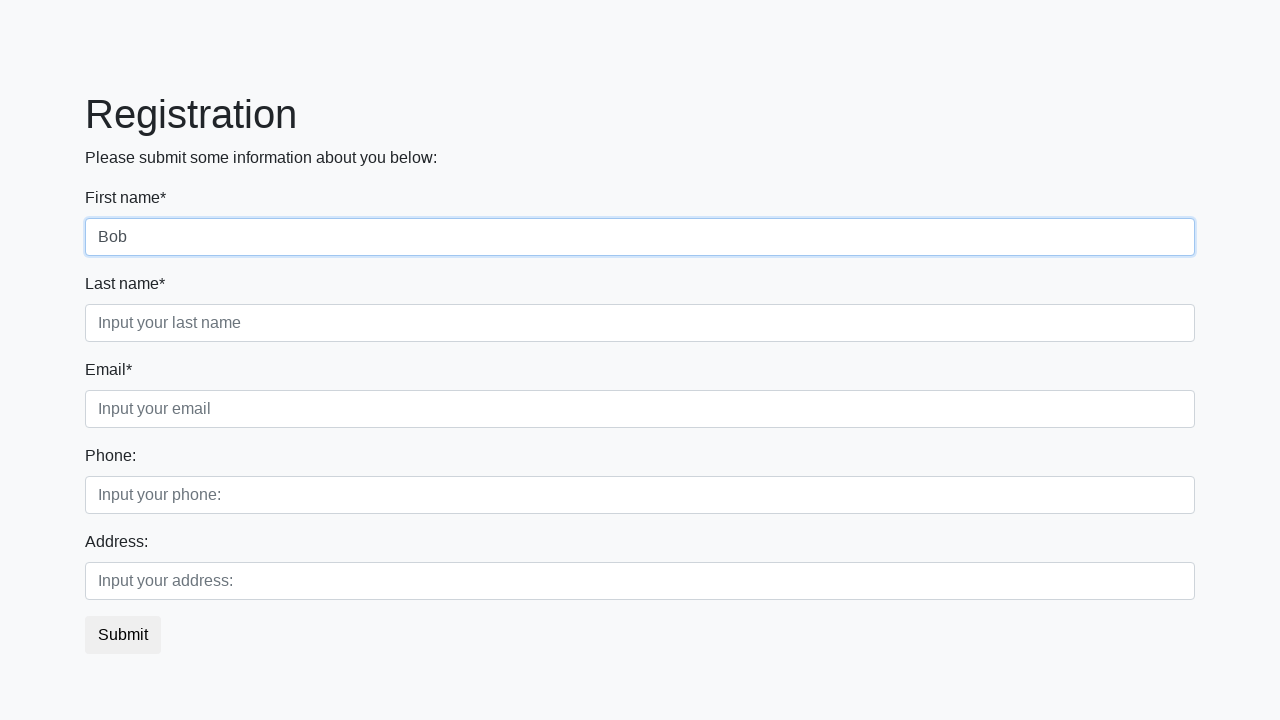

Filled last name field with 'Maverick' on //div[@class='first_block']//input[@class='form-control second']
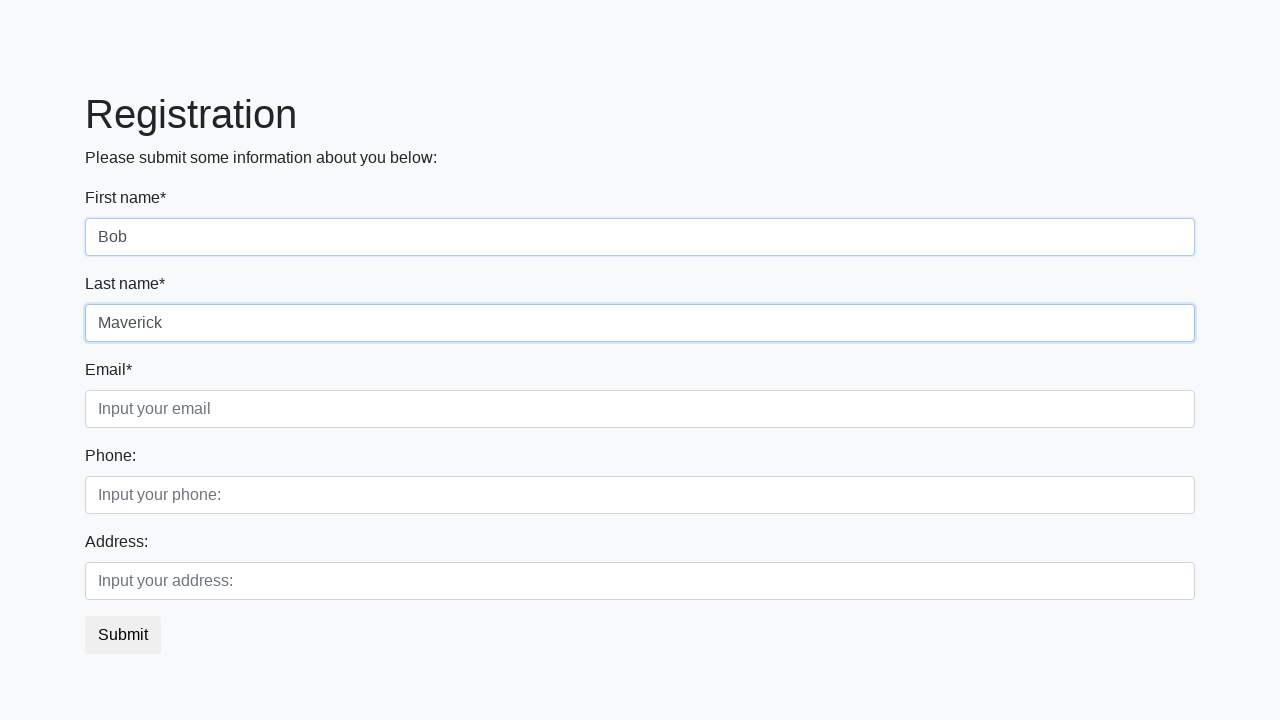

Filled email field with valid format 'tes.123@e.com' containing dots and numbers on //div[@class='first_block']//input[@class='form-control third']
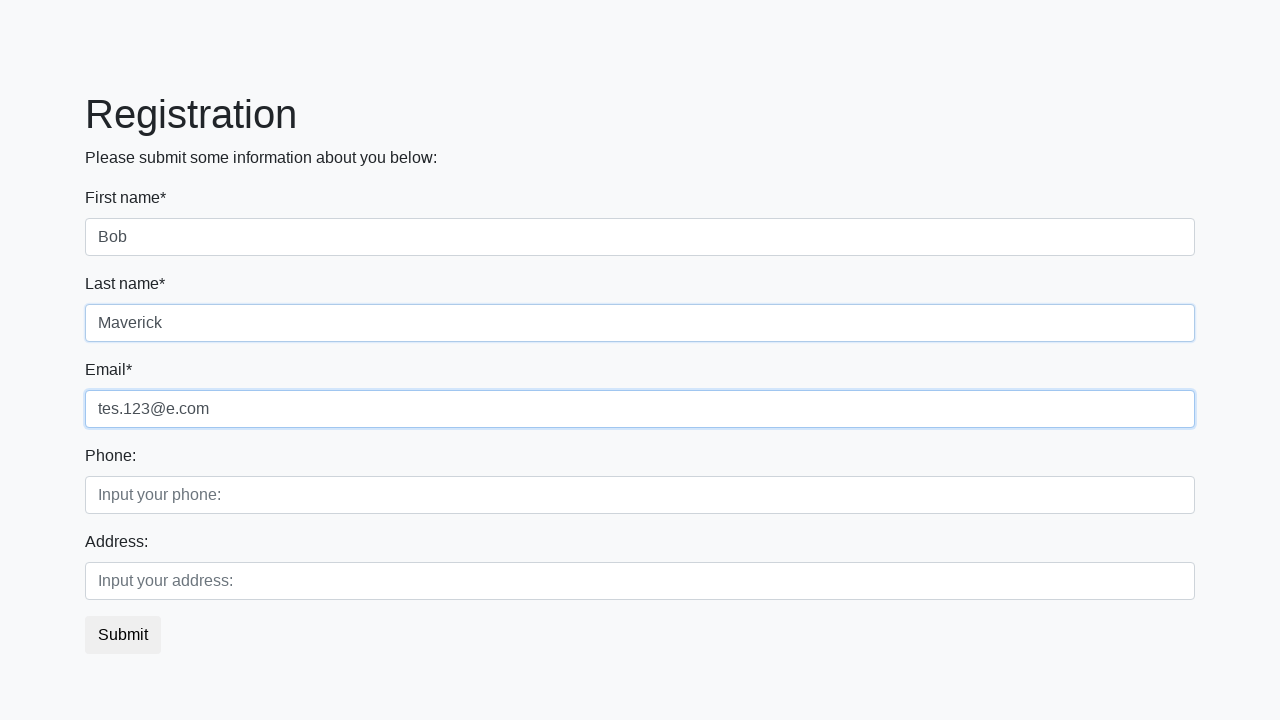

Clicked form submit button at (123, 635) on xpath=//button[@class='btn btn-default']
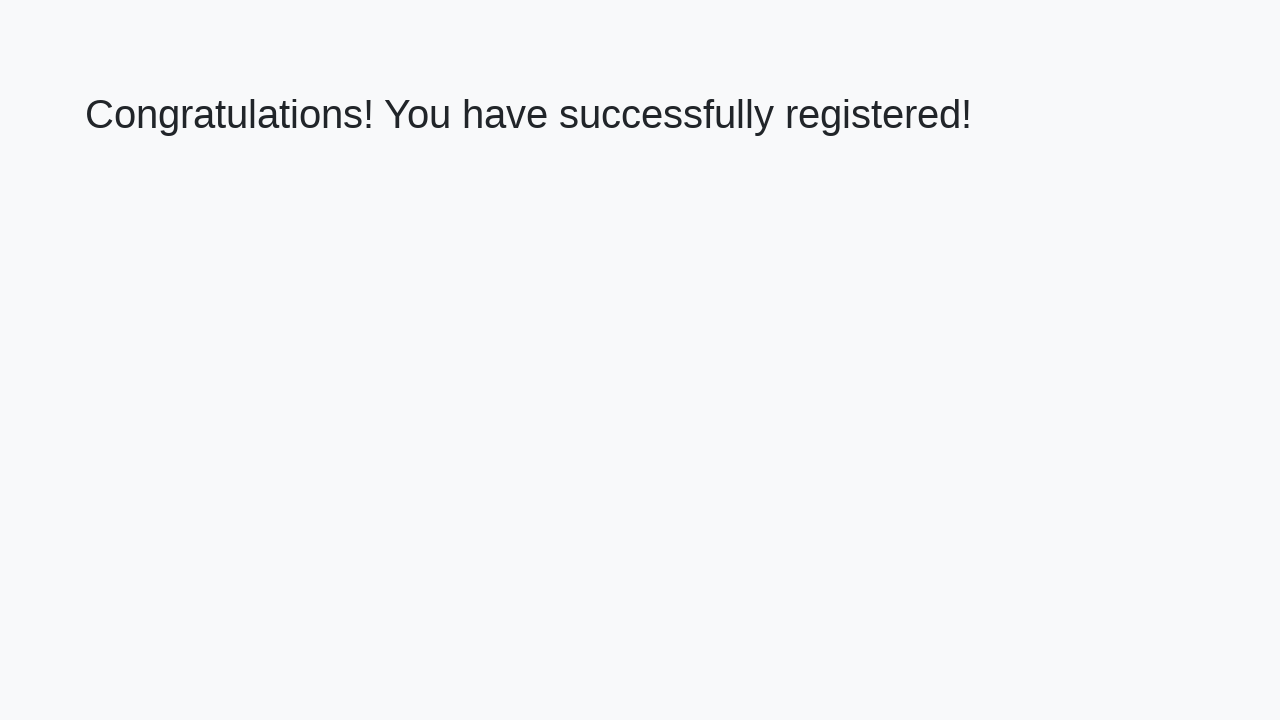

Success message 'Congratulations! You have successfully registered!' appeared
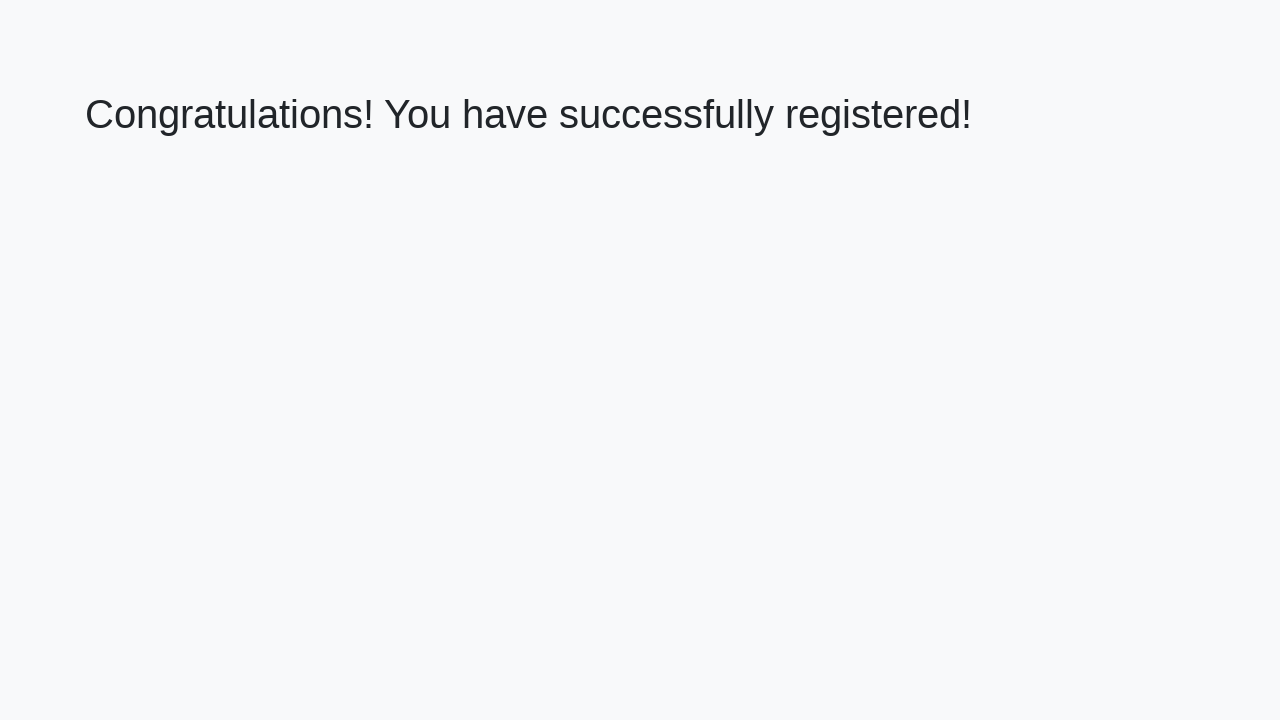

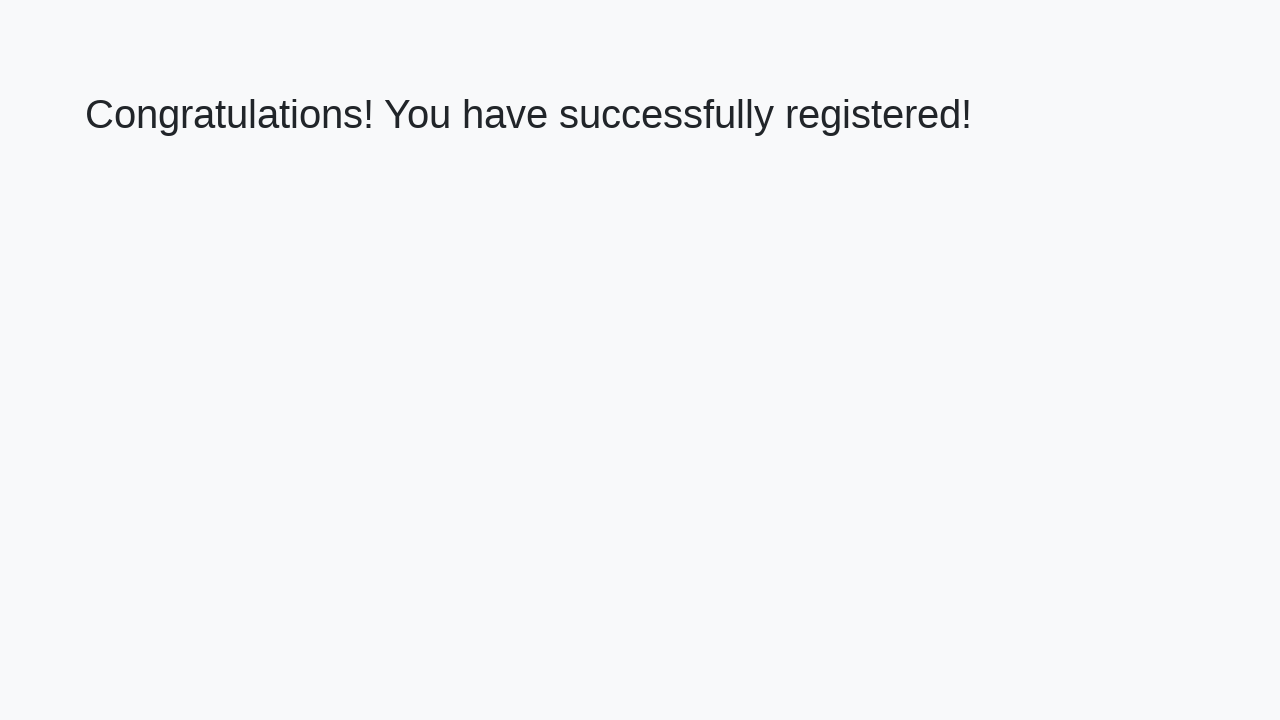